Tests navigation from the inputs page to the home page by clicking the "Home" link and verifying the page title is "Practice"

Starting URL: https://practice.cydeo.com/inputs

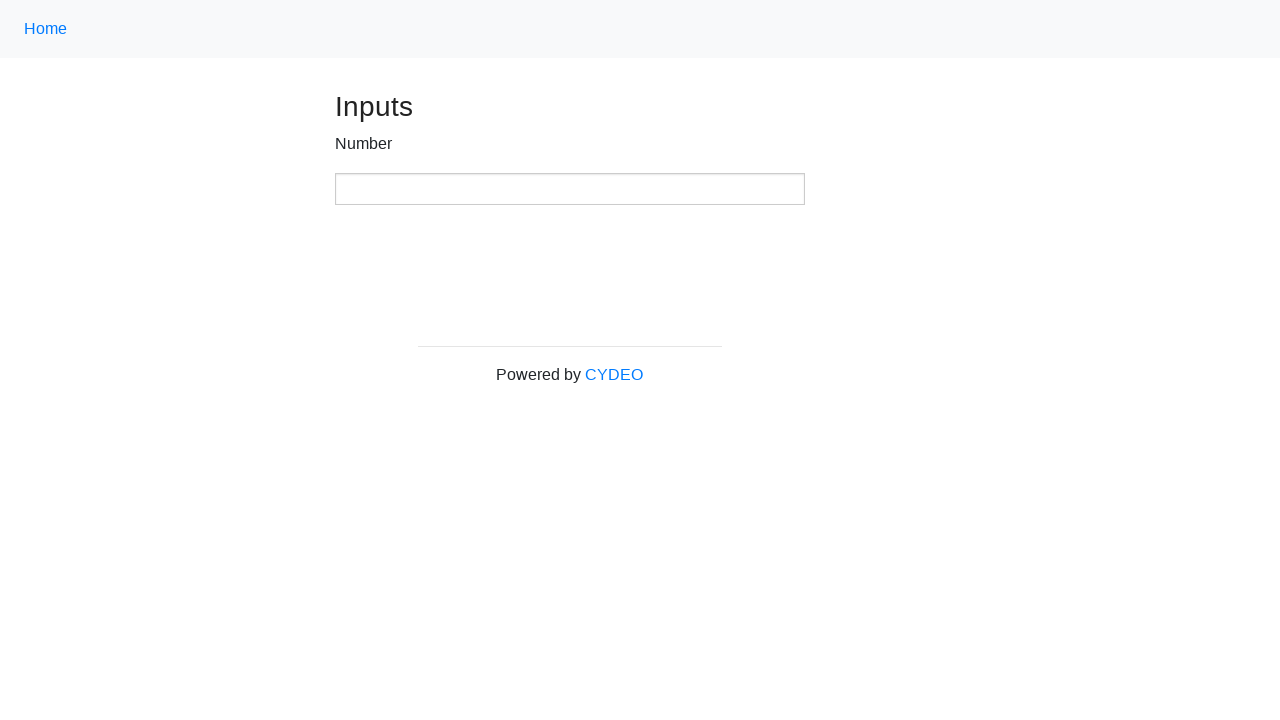

Clicked 'Home' link to navigate from inputs page at (46, 29) on xpath=//a[@class='nav-link']
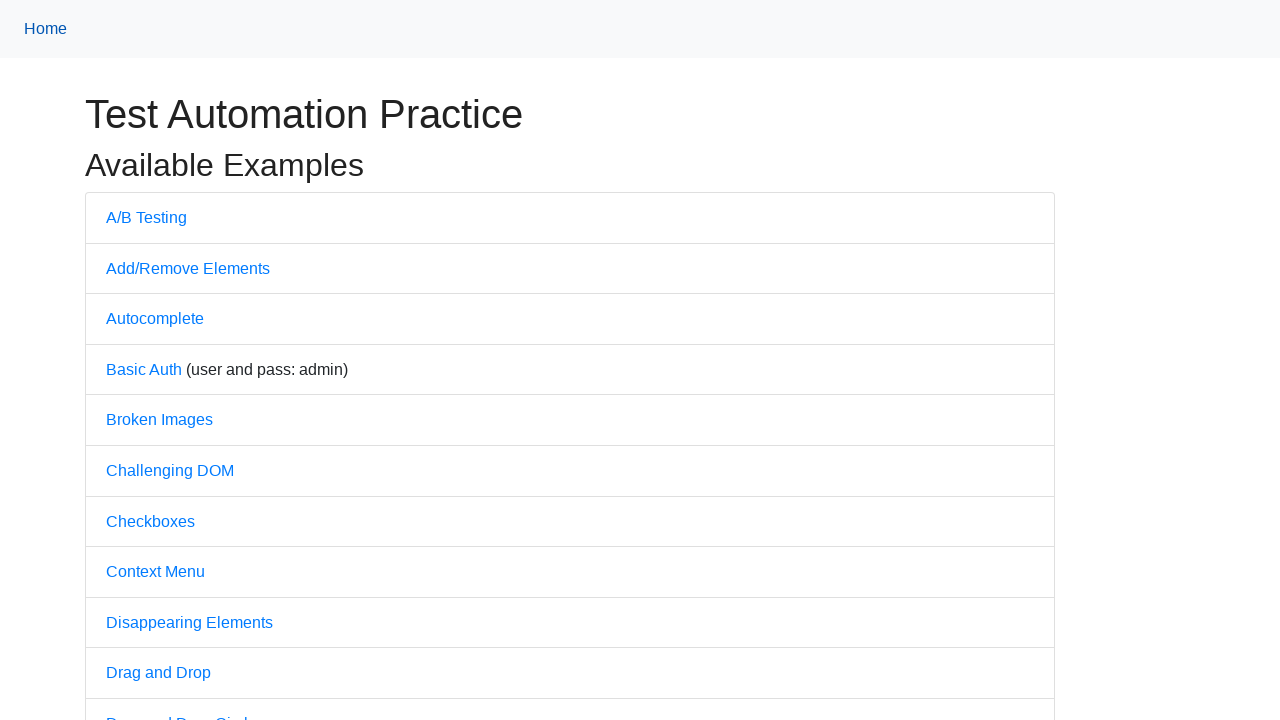

Verified page title is 'Practice'
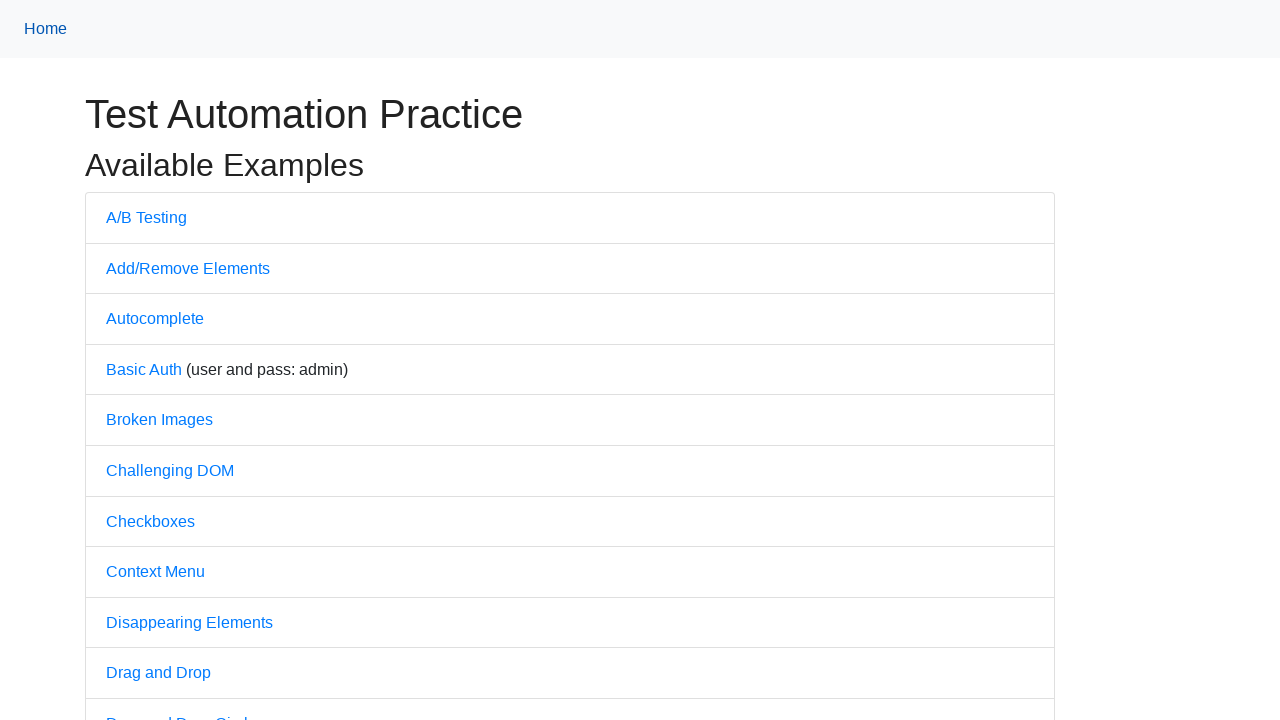

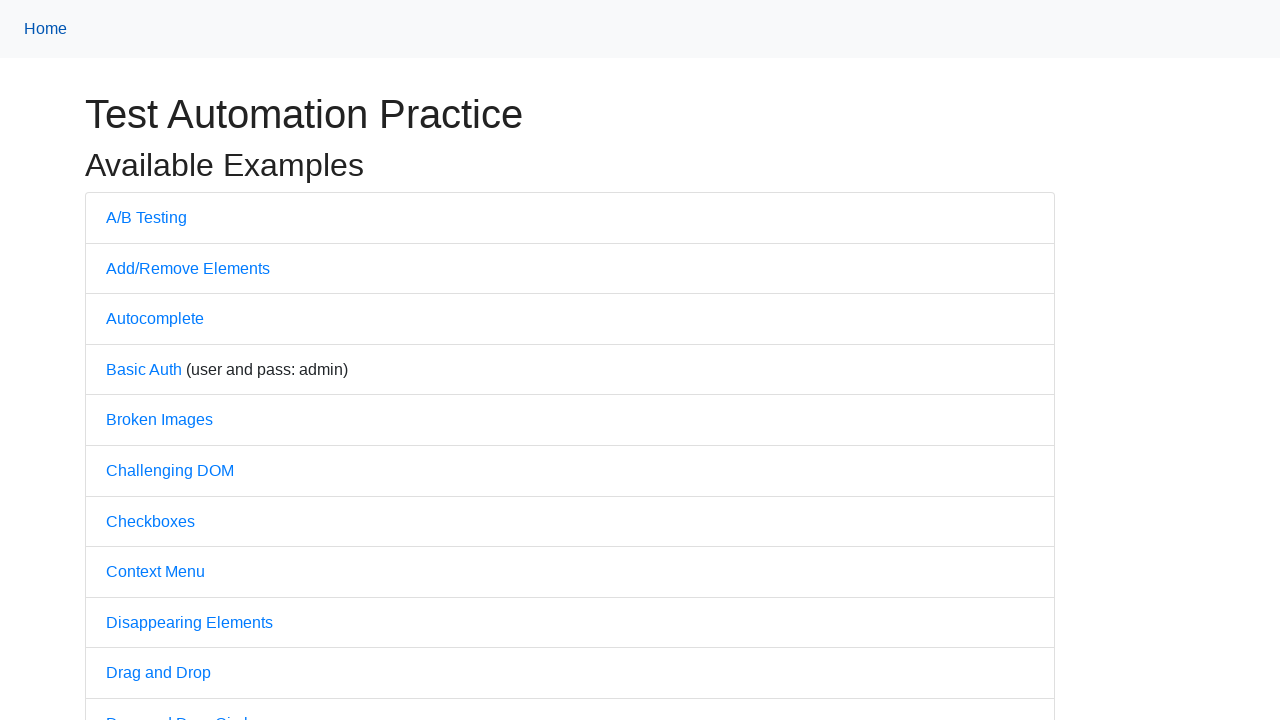